Tests text comparison functionality by entering text in the first field, copying it with keyboard shortcuts, pasting it into the second field, and triggering the comparison

Starting URL: https://text-compare.com/

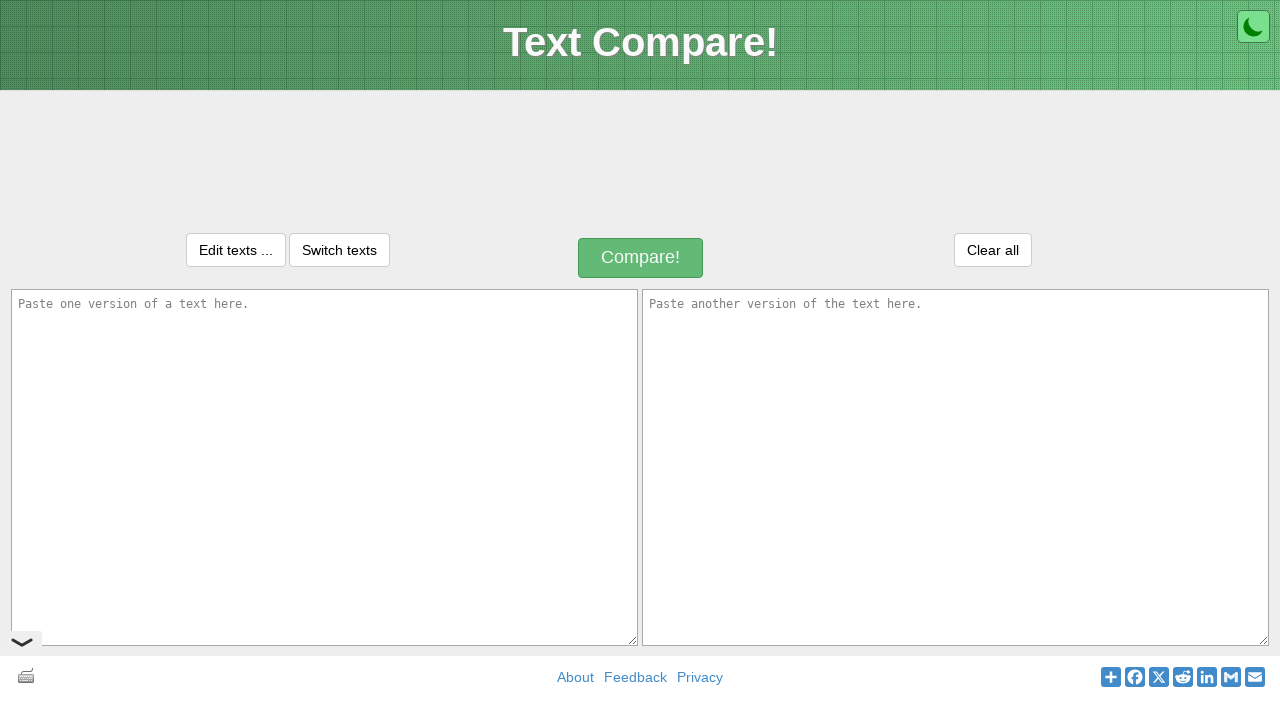

Entered text 'hi everyone this is pavan' in the first input field on #inputText1
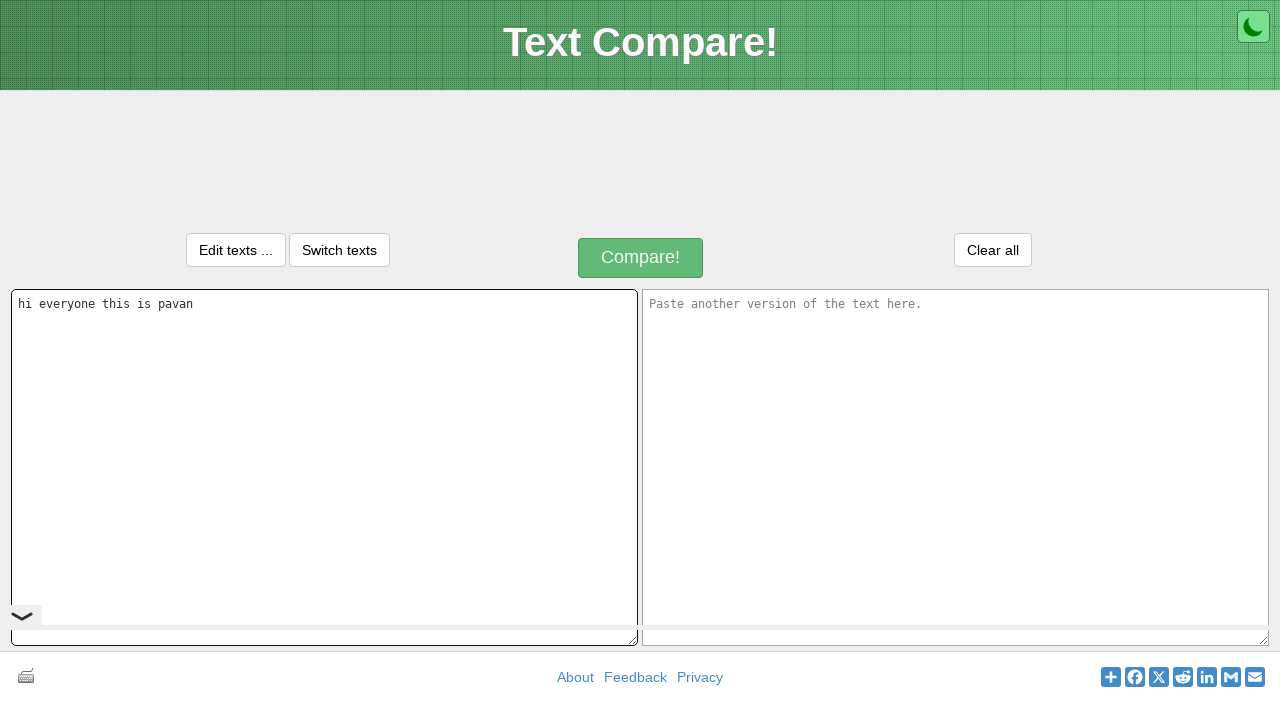

Selected all text in first field with Ctrl+A
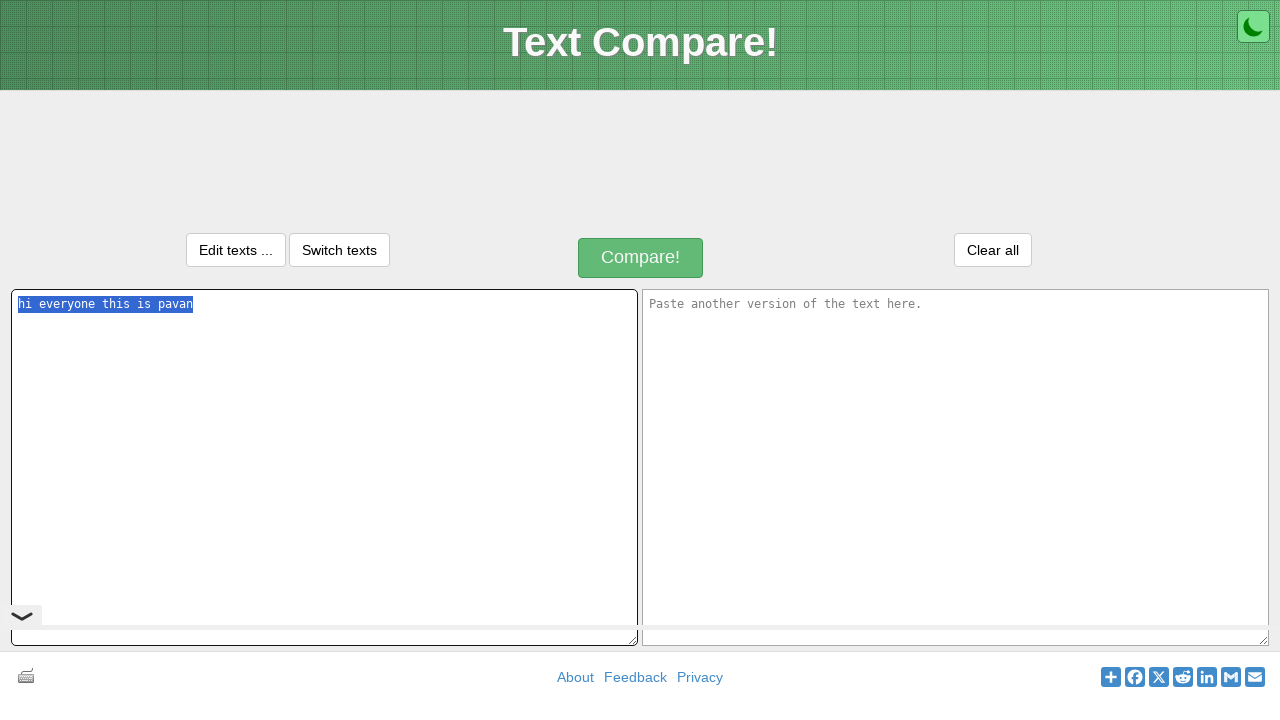

Copied selected text to clipboard with Ctrl+C
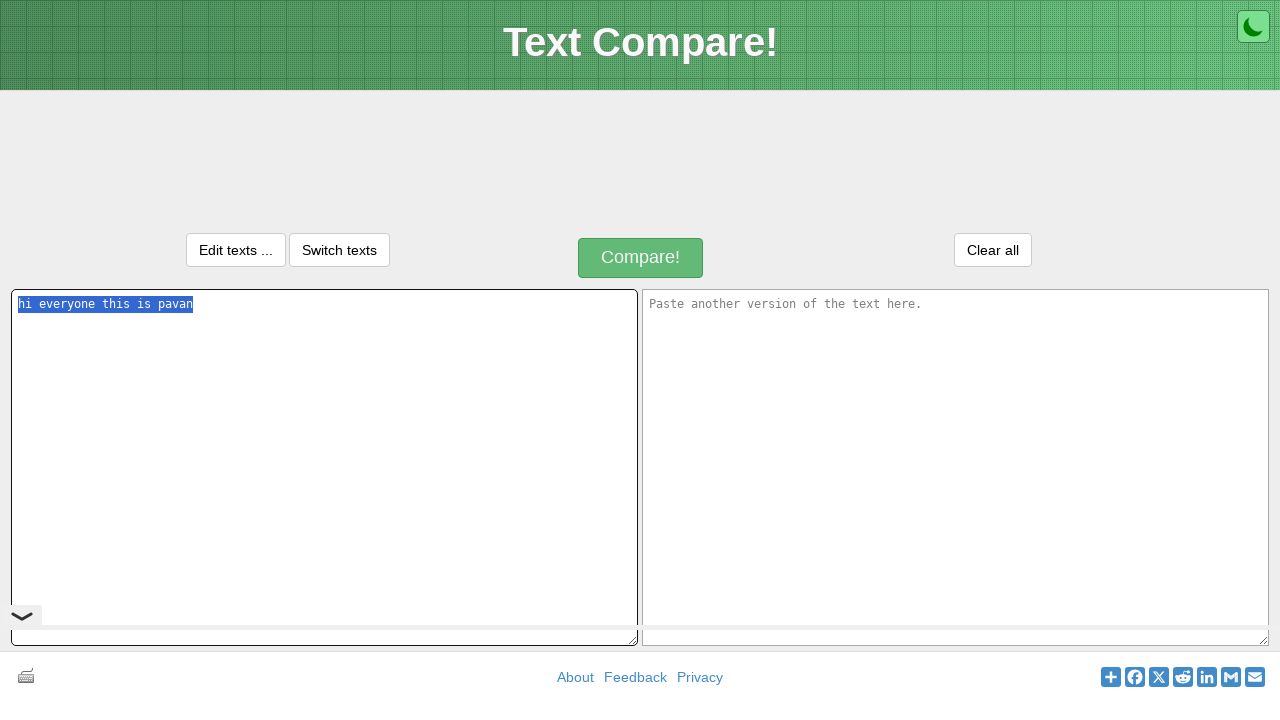

Moved to second input field with Tab key
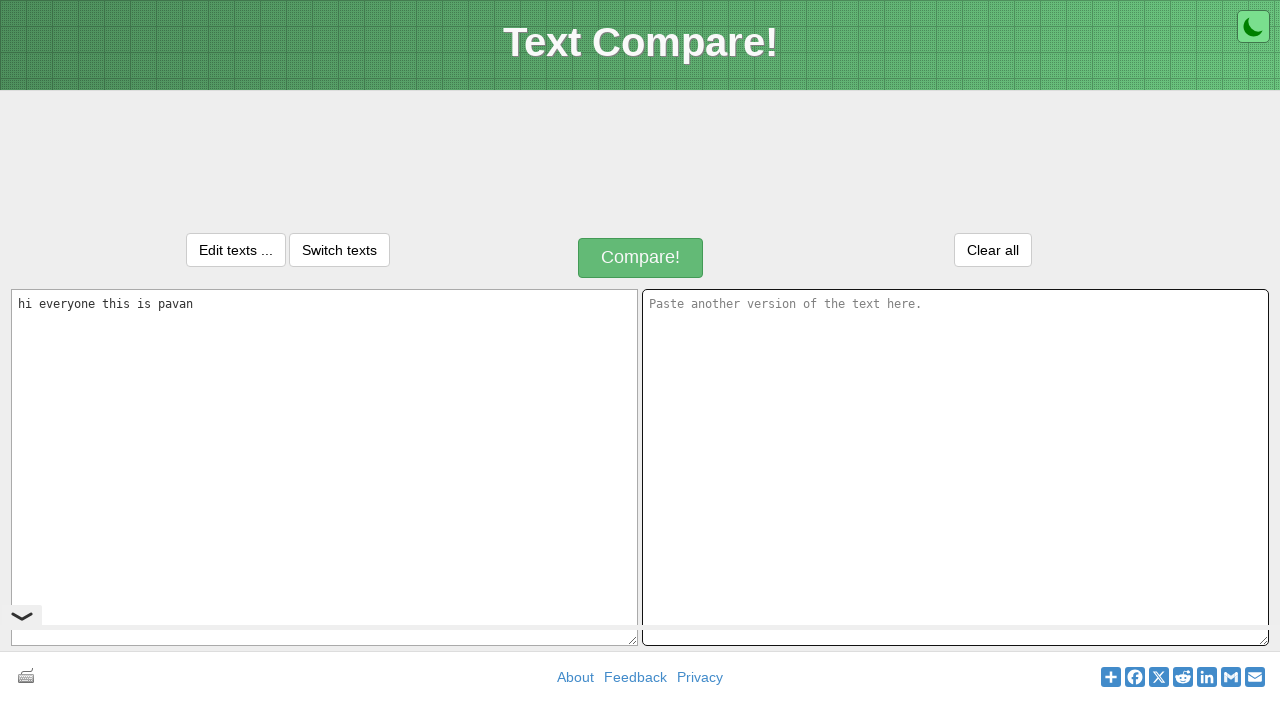

Pasted copied text into second field with Ctrl+V
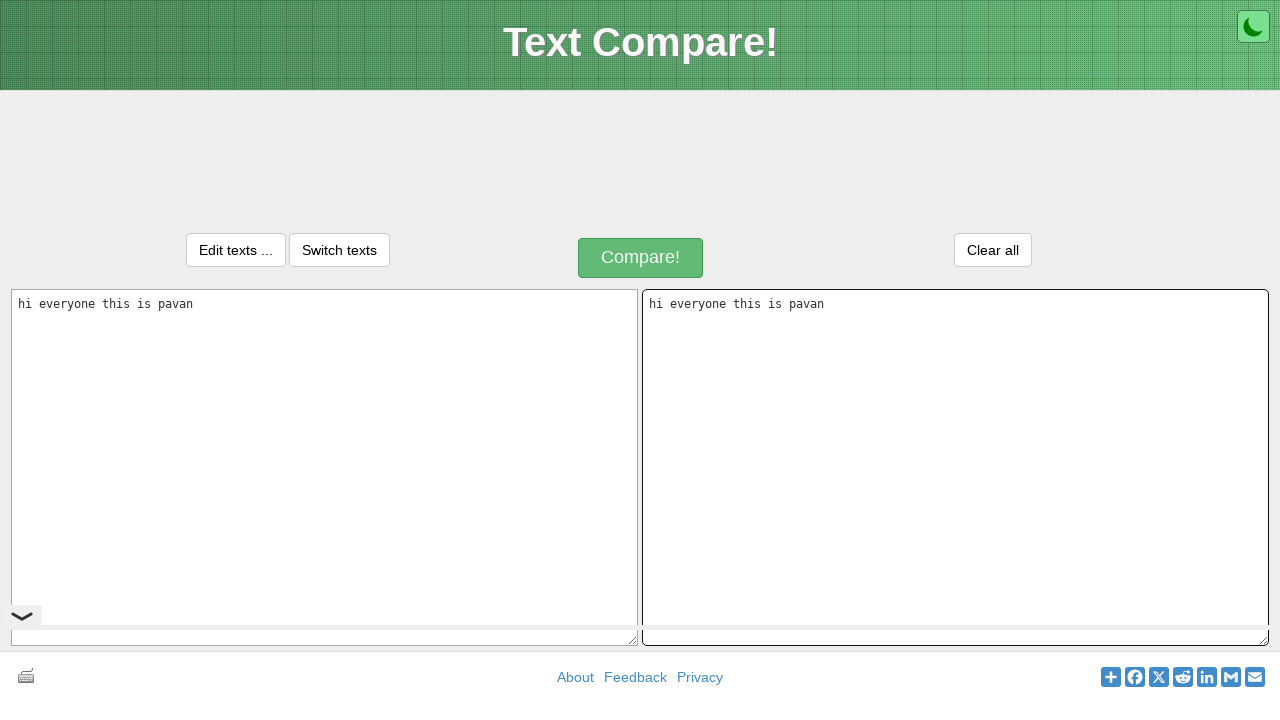

Clicked the compare button to trigger text comparison at (641, 258) on //*[@id="compareButton"]/div[1]
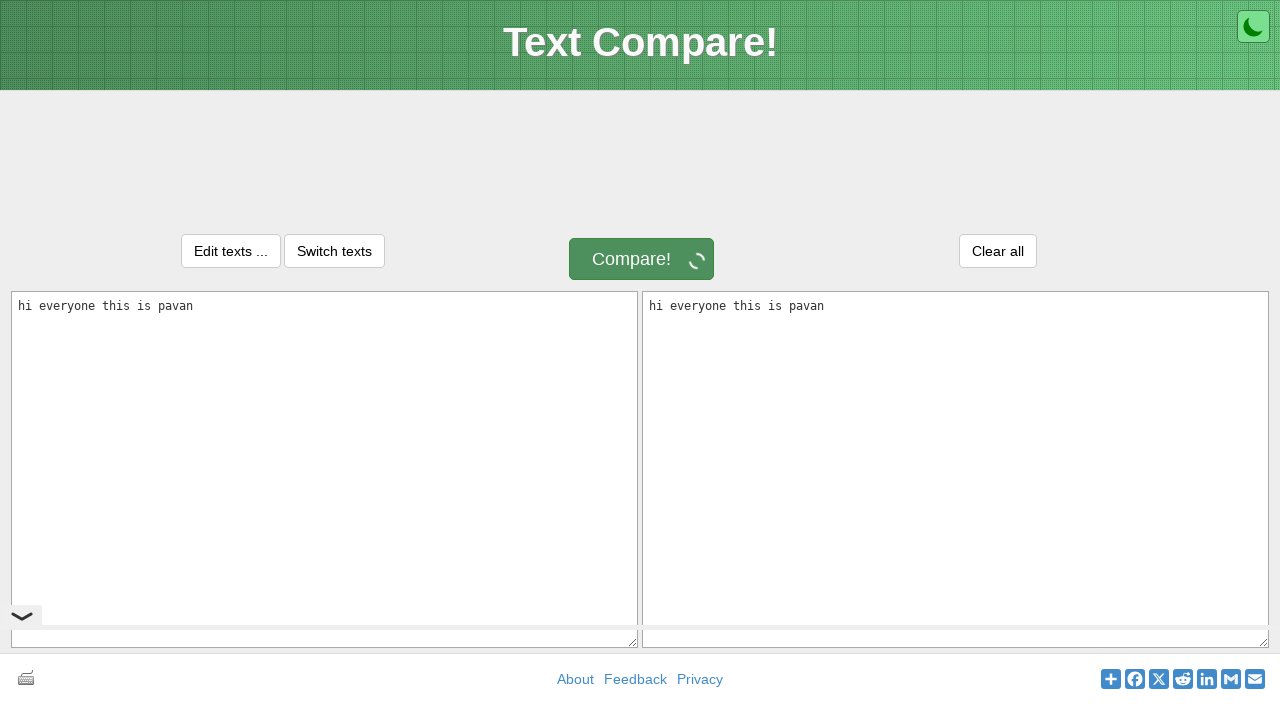

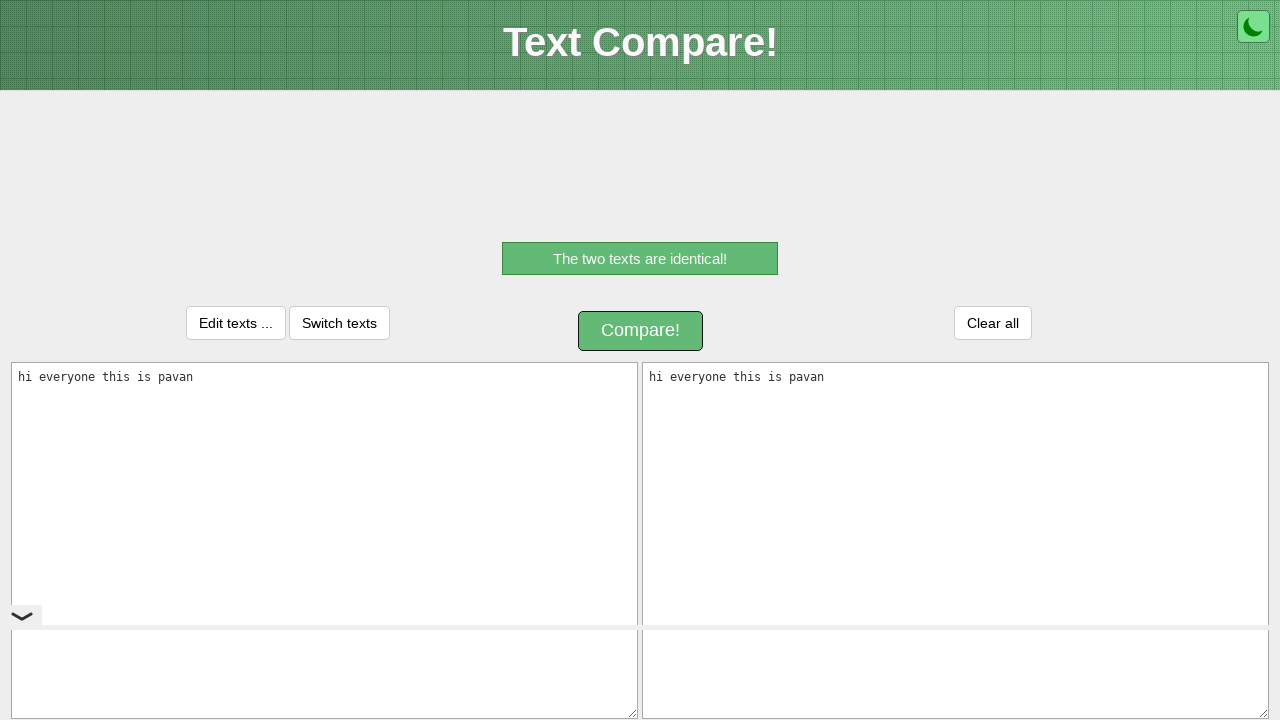